Tests browser window handling functionality by opening a new tab through button clicks and switching between tabs

Starting URL: https://demo-project.wedevx.co/

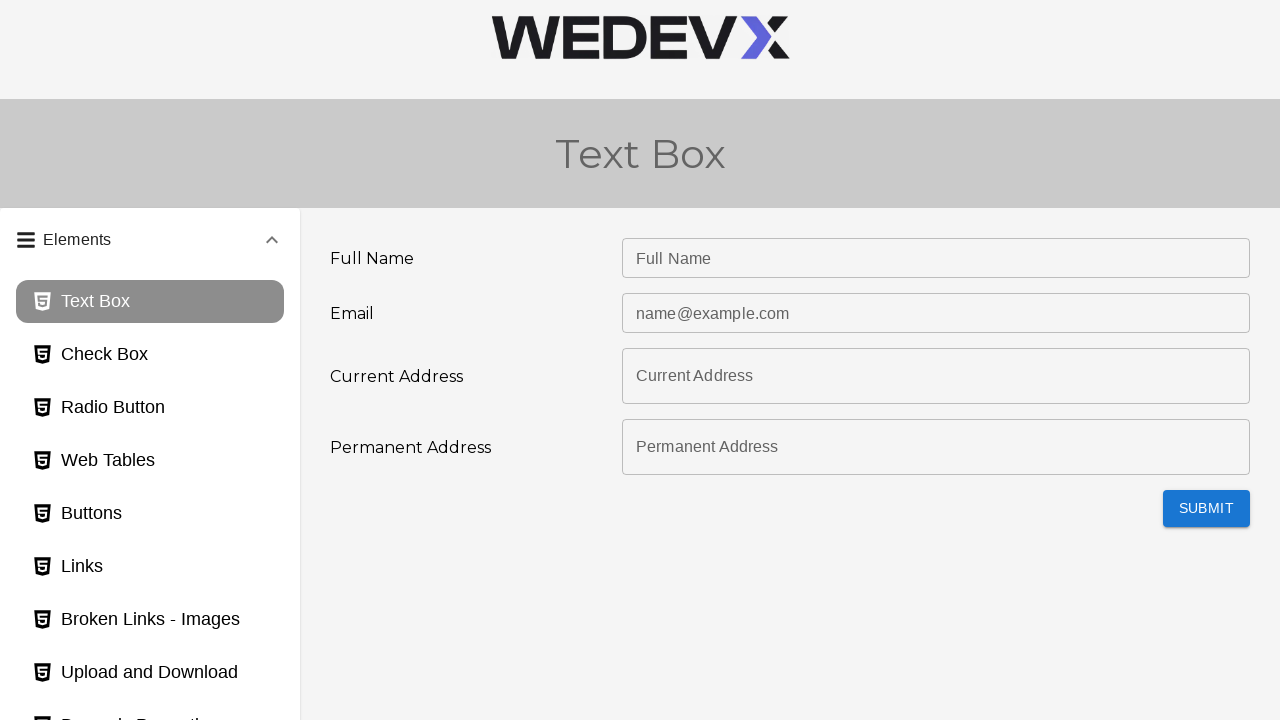

Clicked panel header to expand at (150, 525) on #panel3bh-header
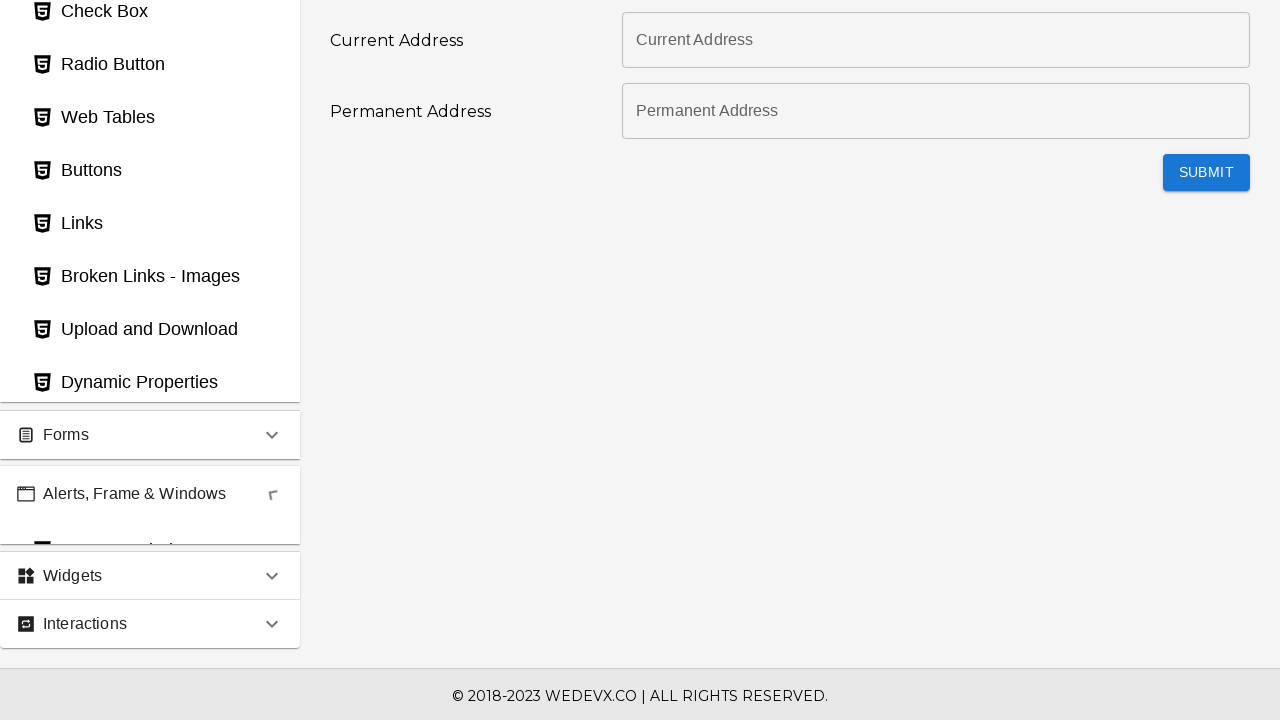

Clicked browser windows option at (150, 274) on #browserWindows_page
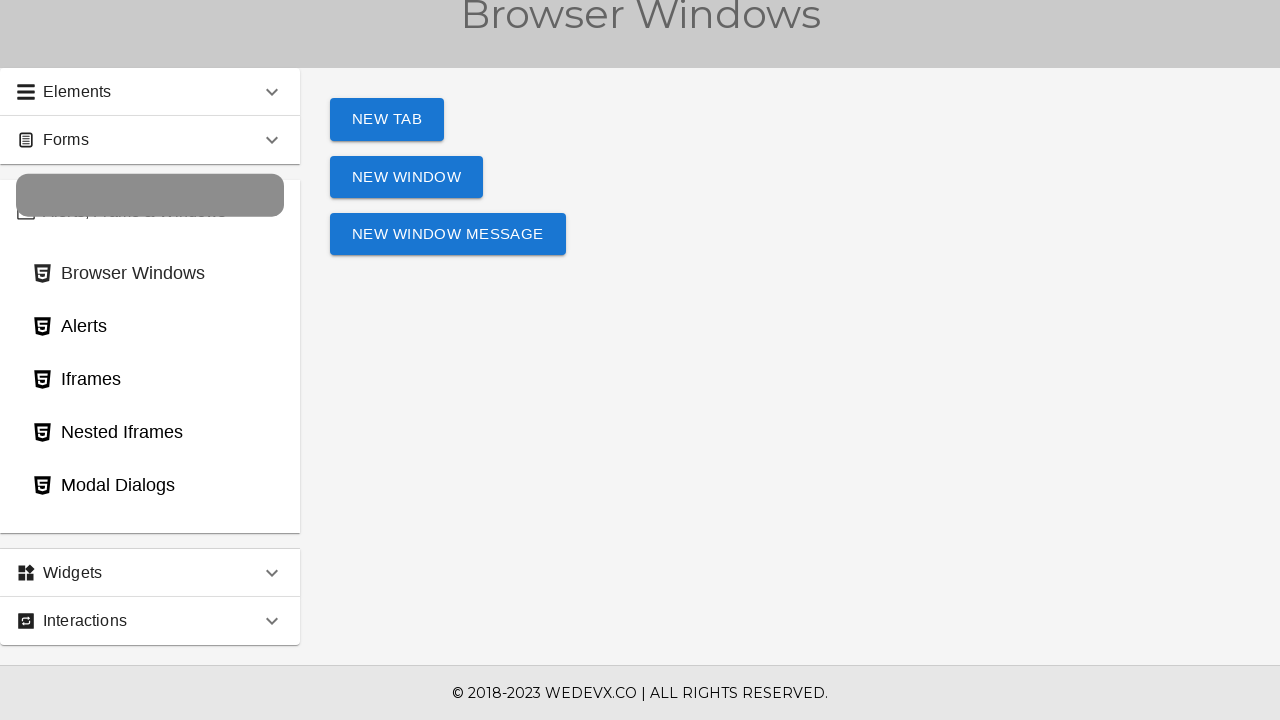

Stored current page reference
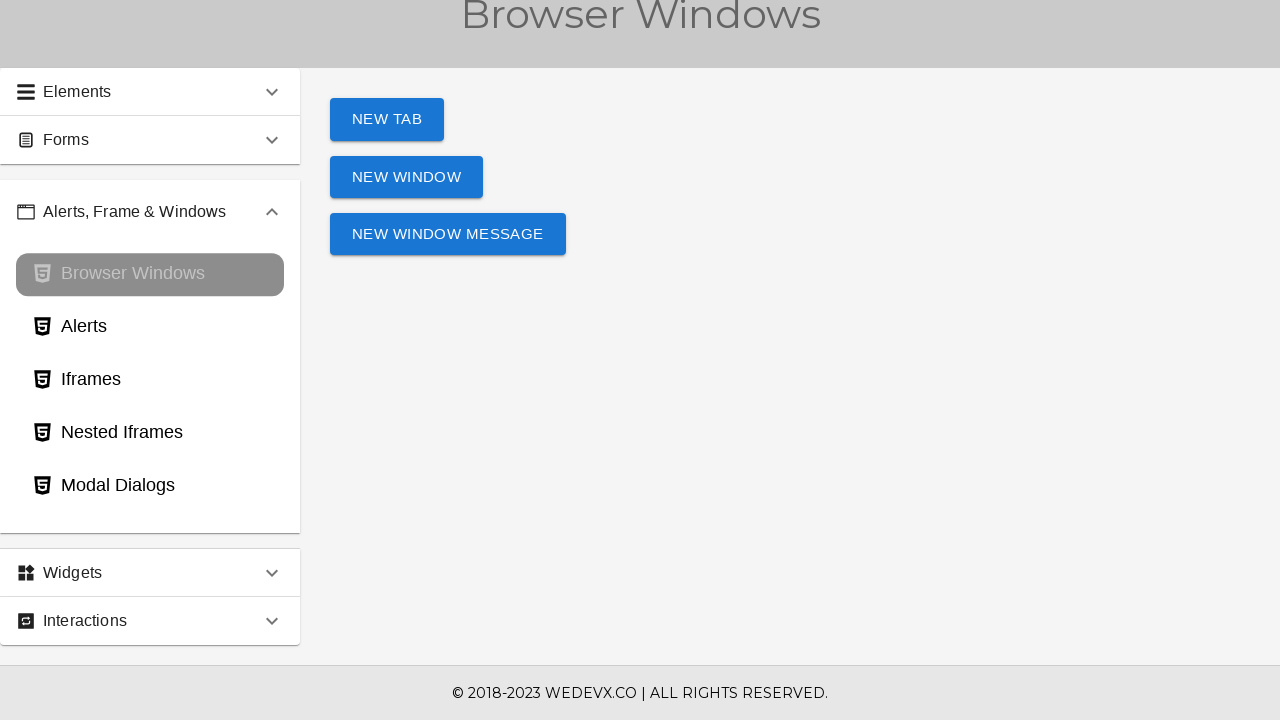

Clicked button to open new tab at (387, 120) on #tabButton
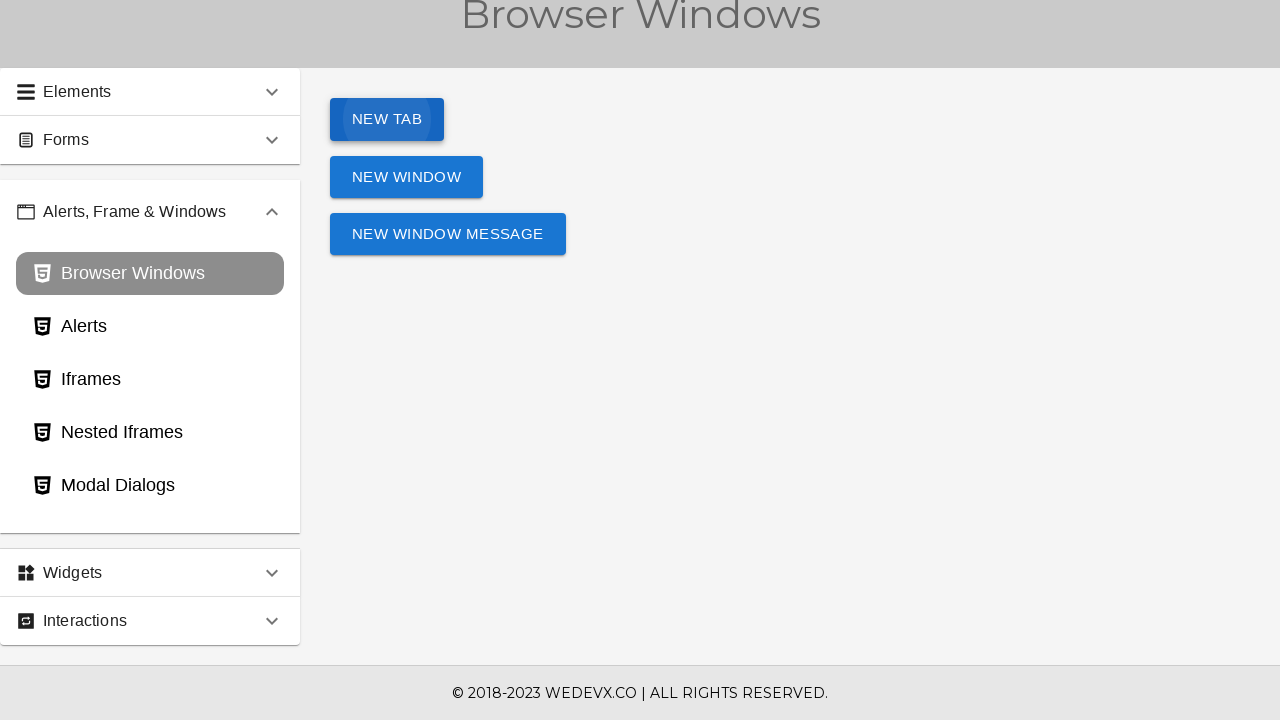

New tab opened and captured
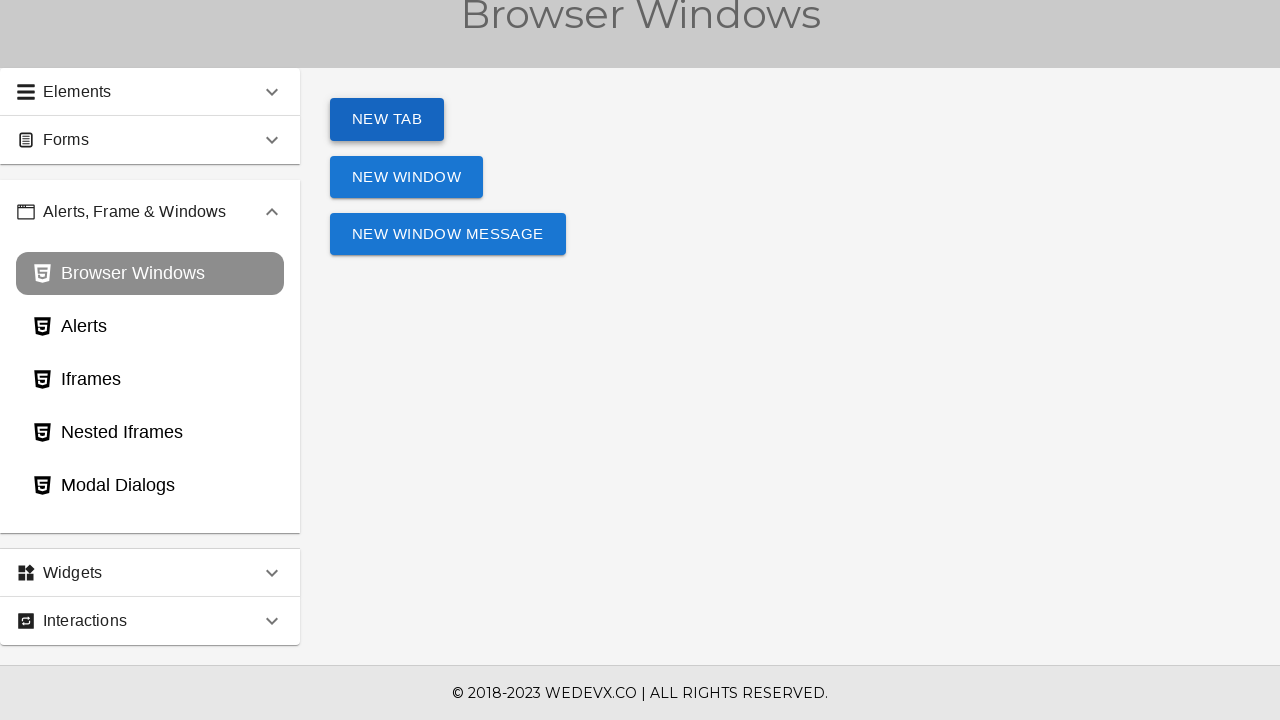

Waited for heading element in new tab
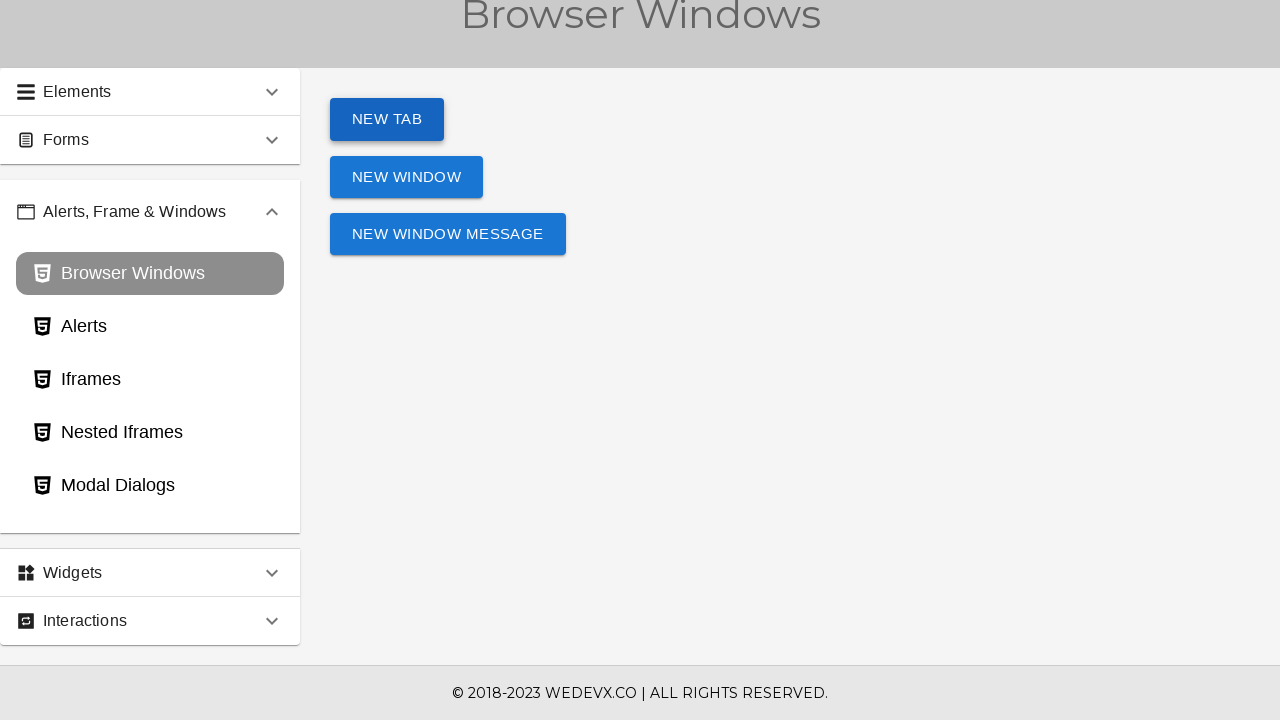

Retrieved heading text from new tab: This is a sample page
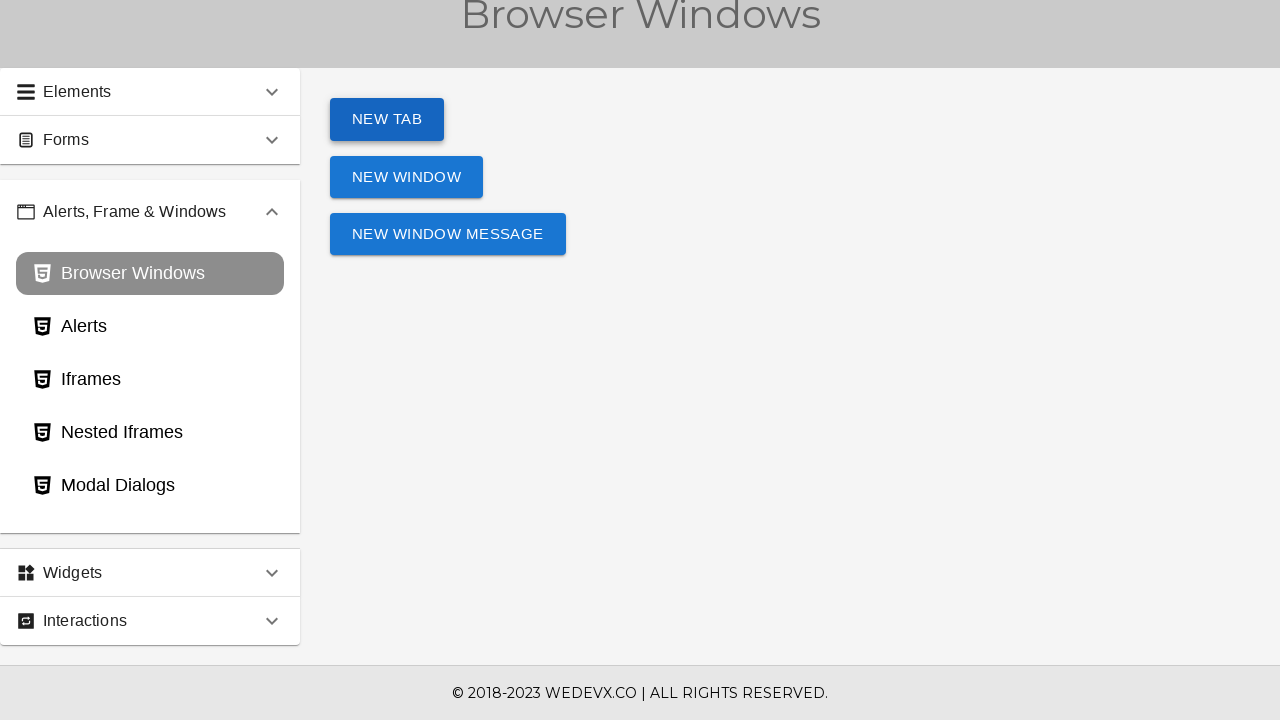

Printed new tab heading: This is a sample page
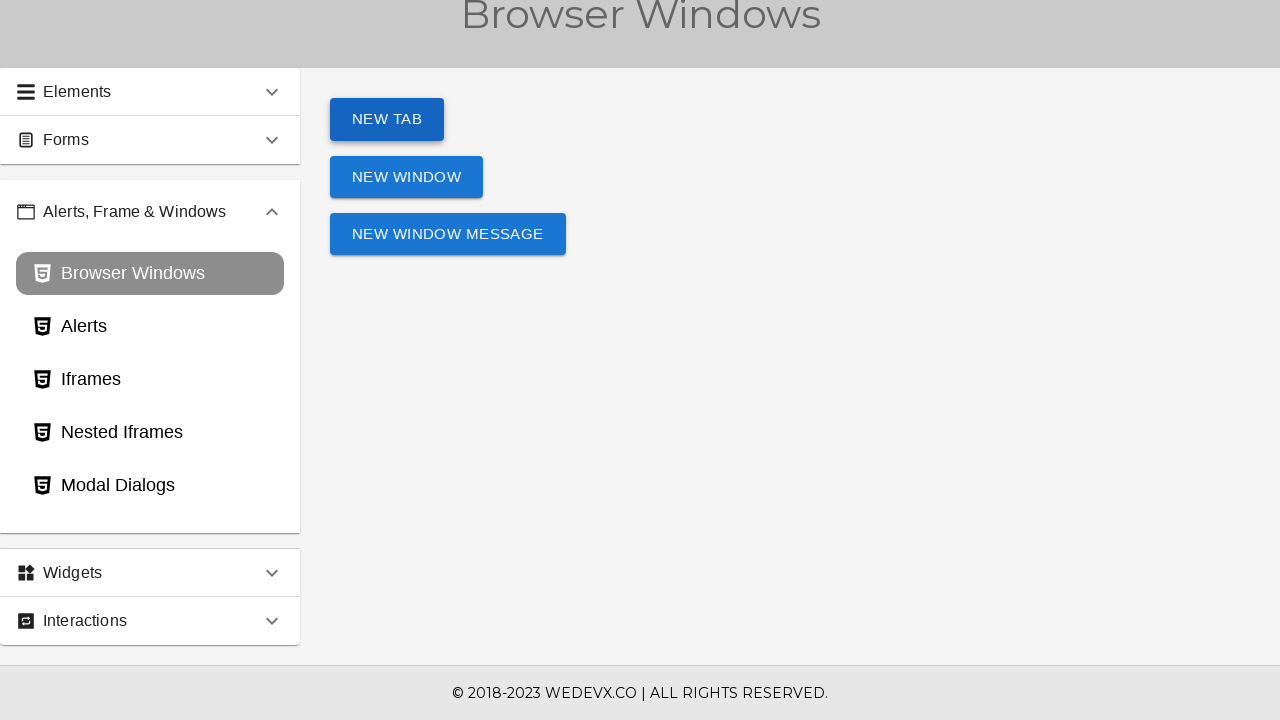

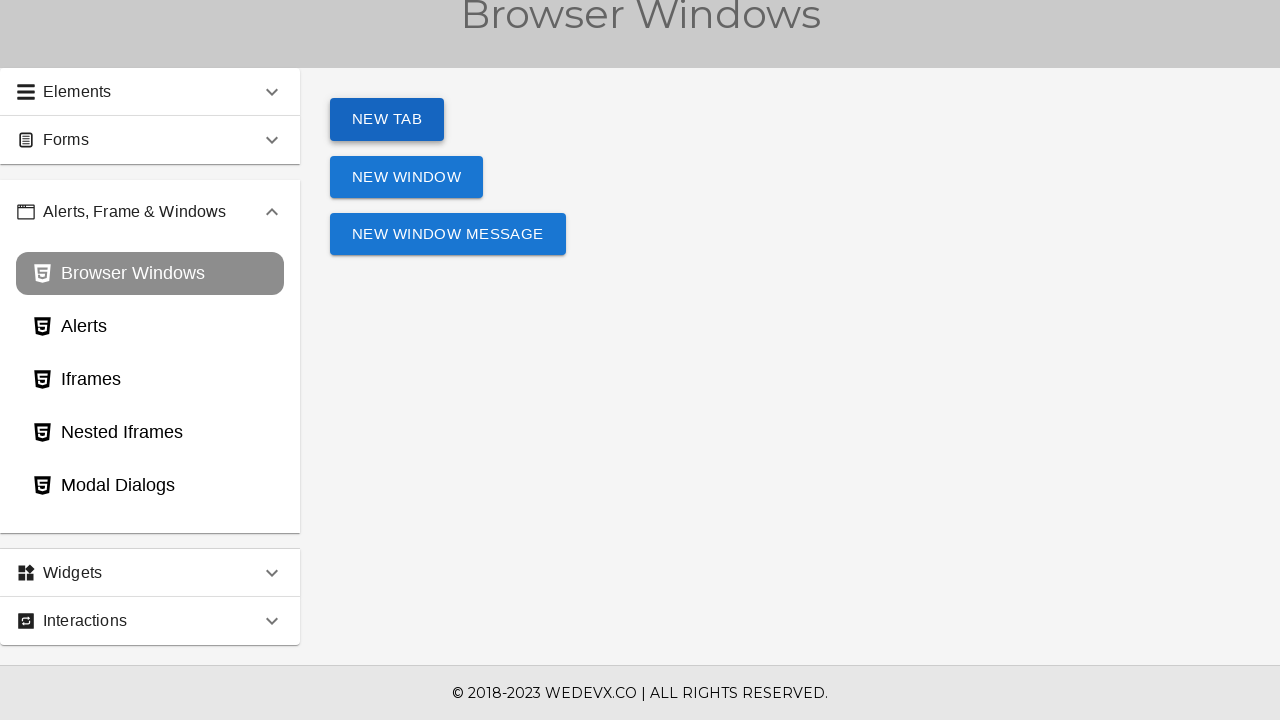